Tests filling out a form with dynamic attributes by locating input fields using partial XPath selectors, entering name, email, date, and additional details, then submitting the form and verifying the success message appears.

Starting URL: https://training-support.net/webelements/dynamic-attributes

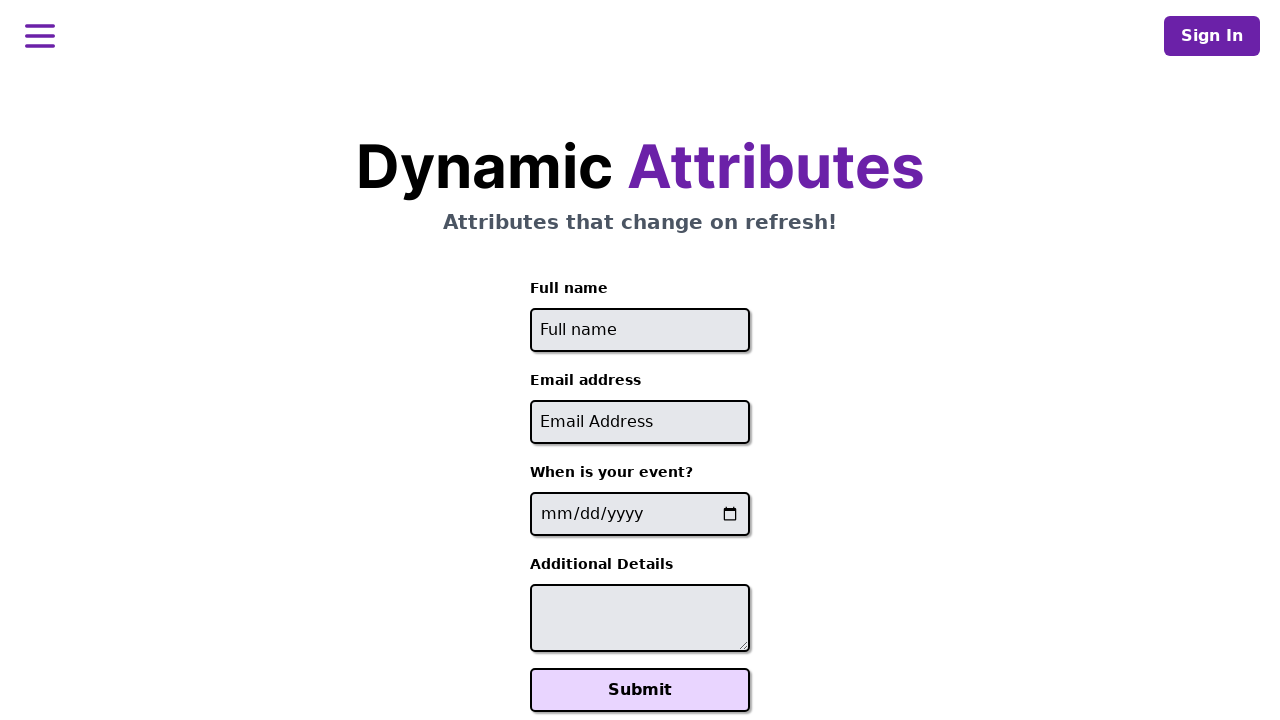

Filled full name field with 'Raiden Shogun' using partial XPath selector on input[id^='full-name']
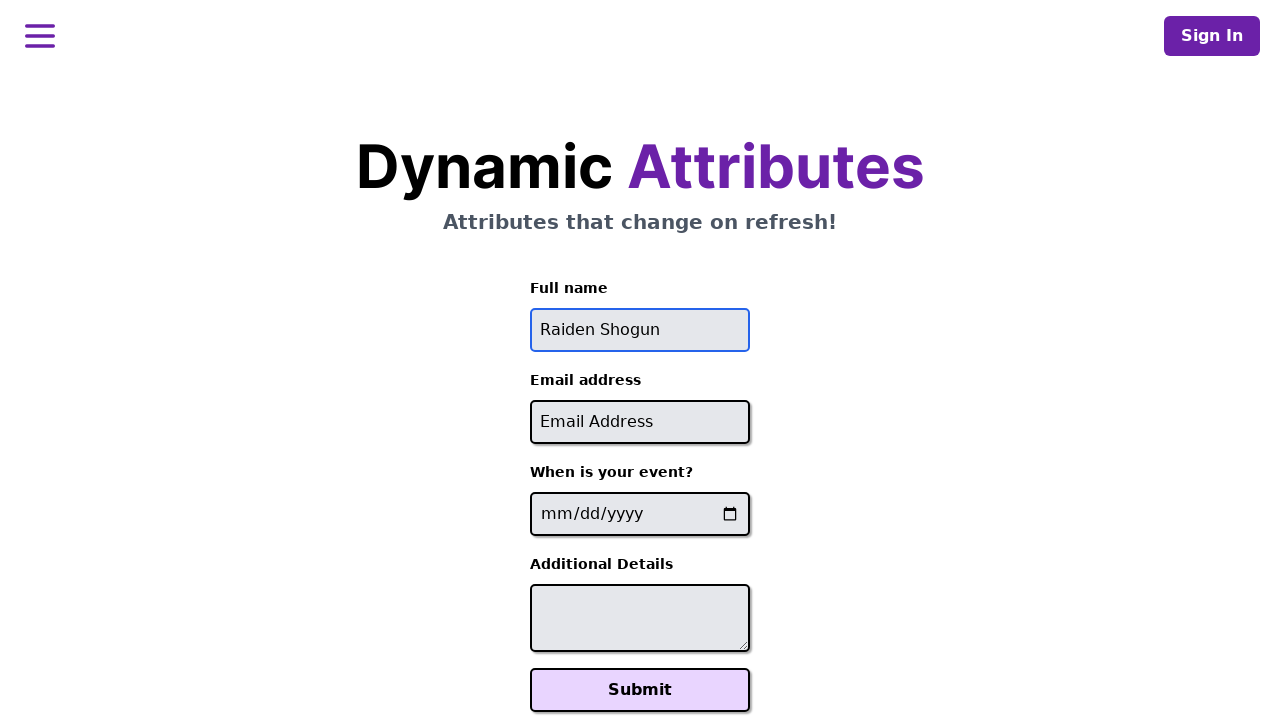

Filled email field with 'raiden@electromail.com' using partial attribute selector on input[id*='-email']
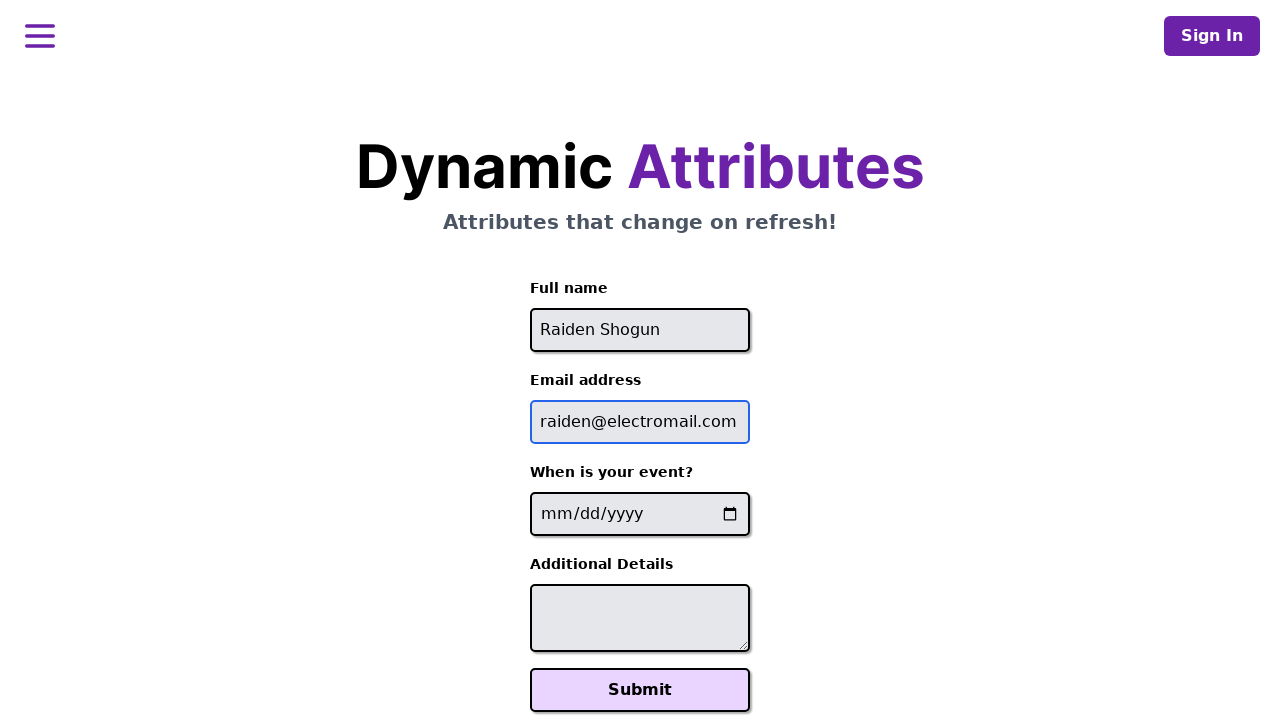

Filled event date field with '2025-06-26' using partial attribute selector on input[name*='-event-date-']
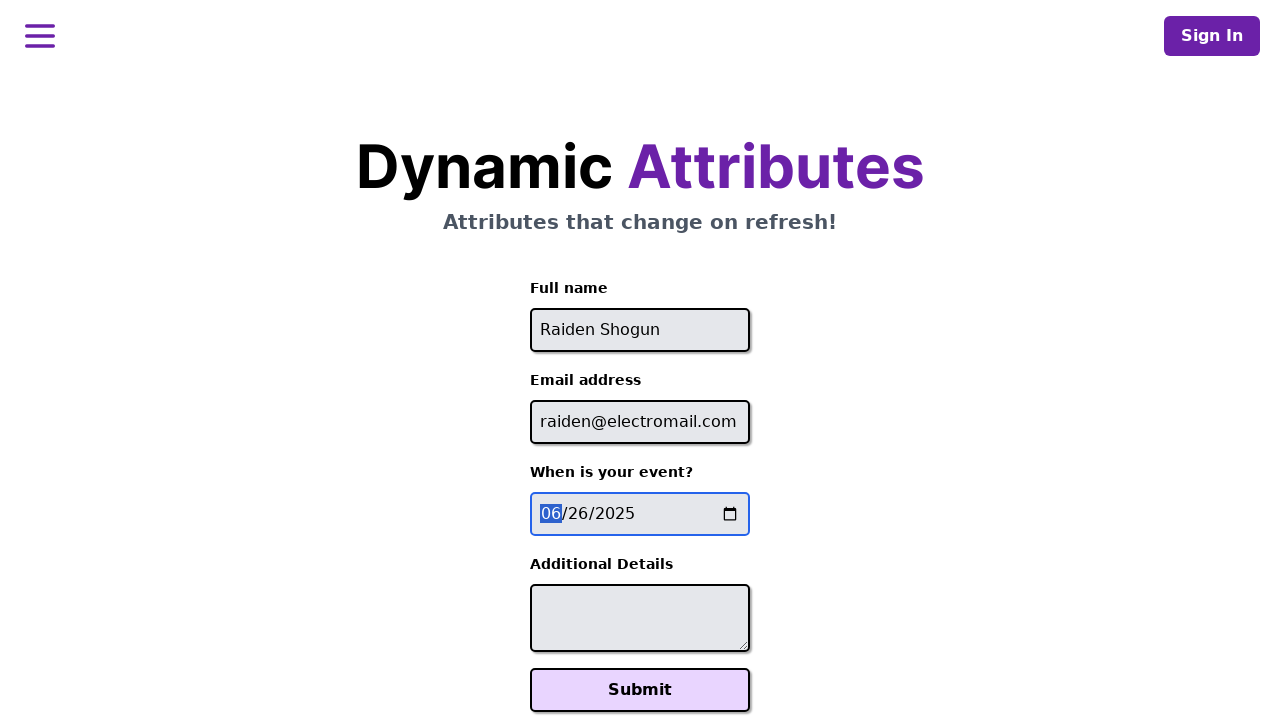

Filled additional details textarea with 'It will be electric!' using partial attribute selector on textarea[id*='-additional-details-']
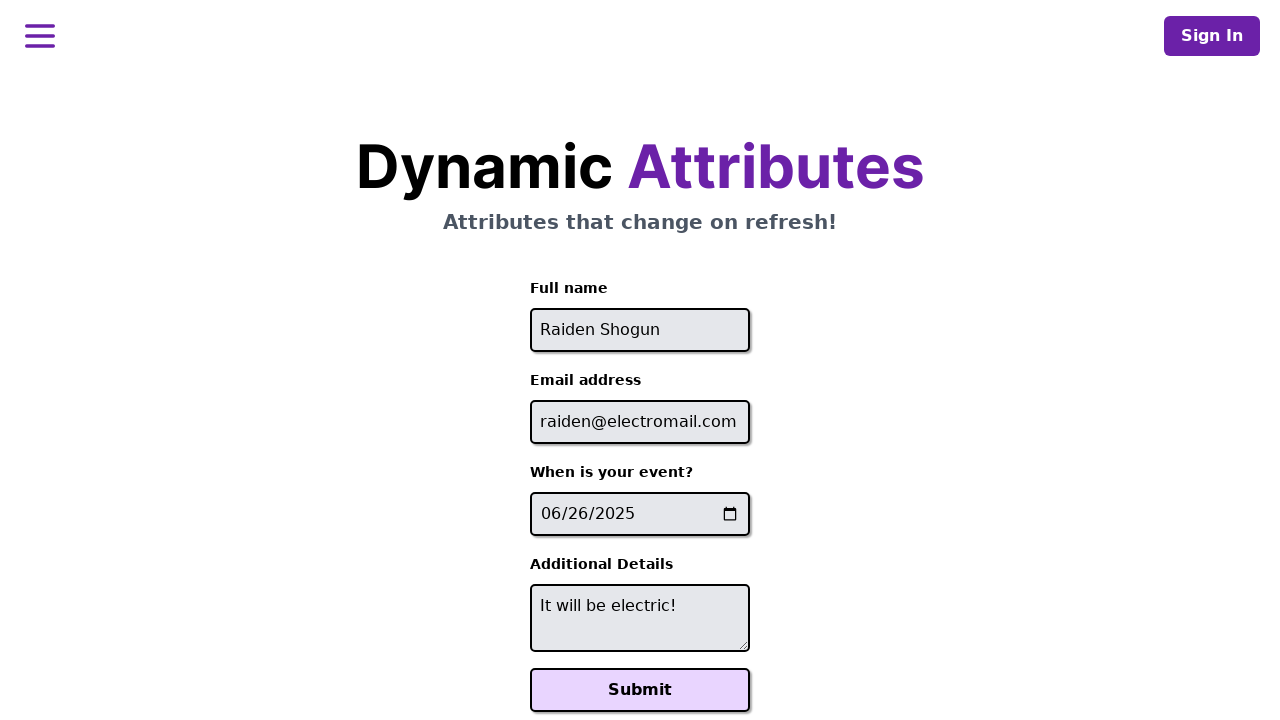

Clicked Submit button to submit the form at (640, 690) on button:text('Submit')
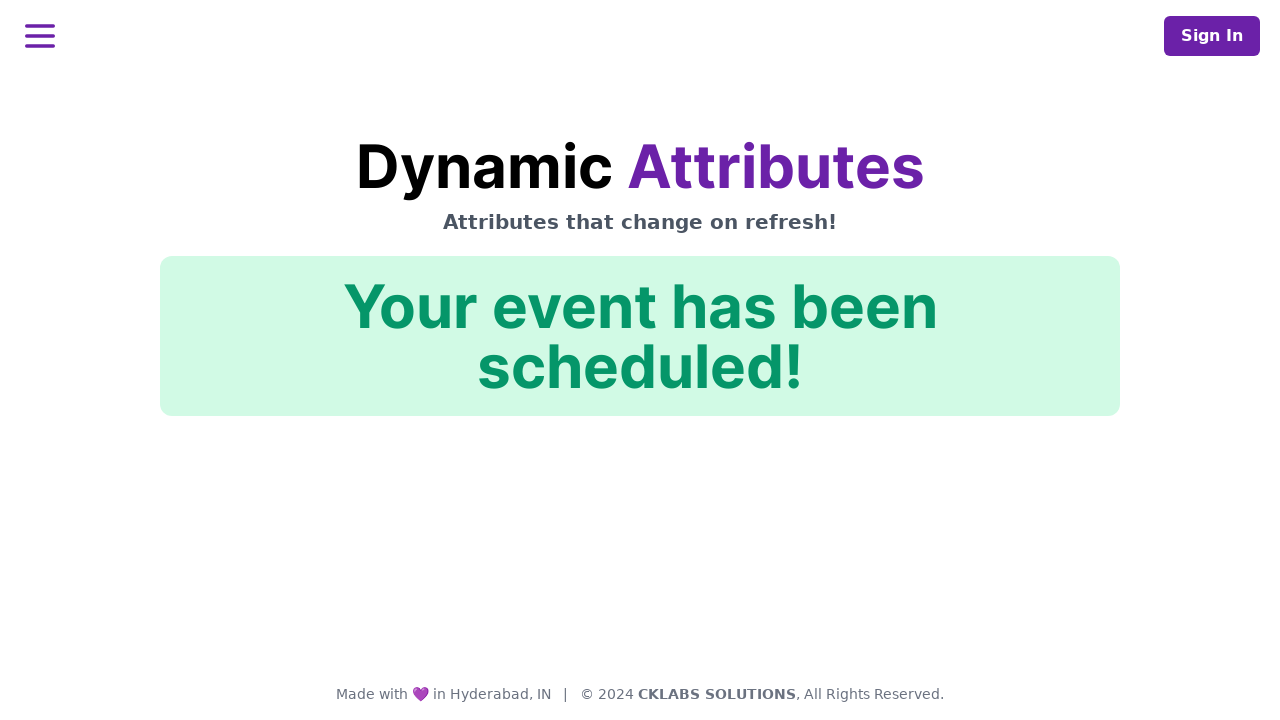

Success message appeared with ID 'action-confirmation'
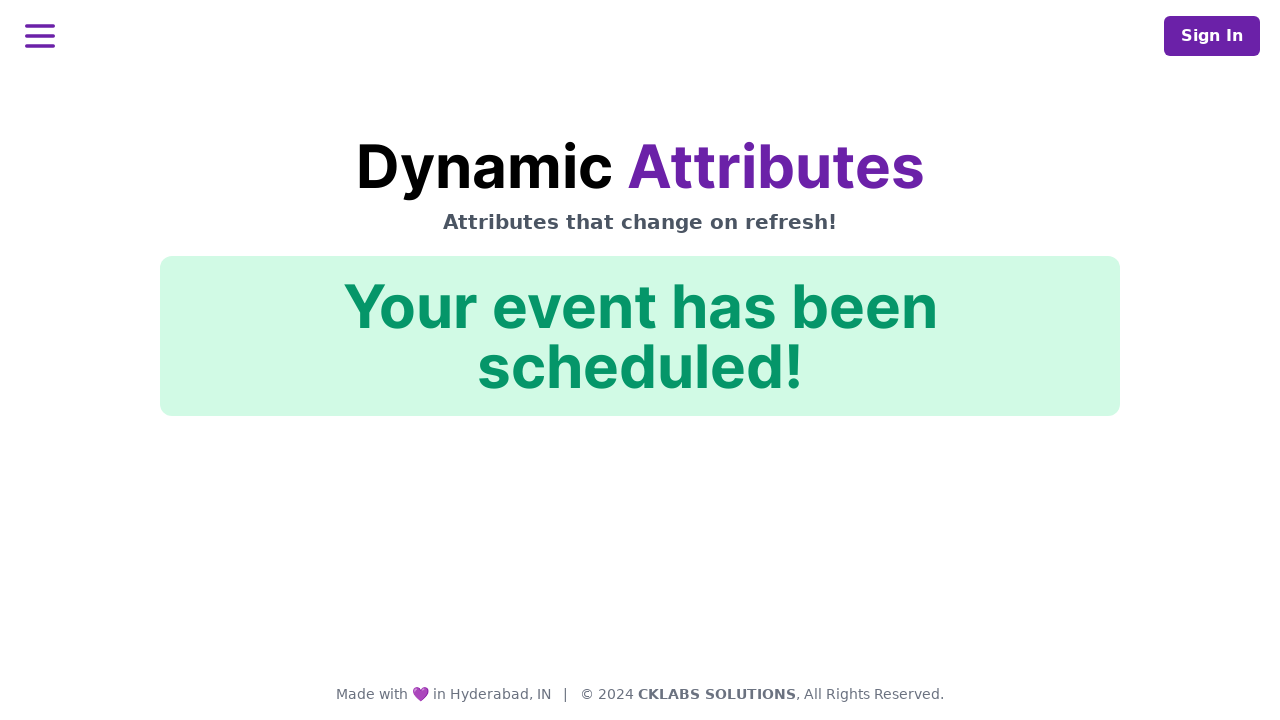

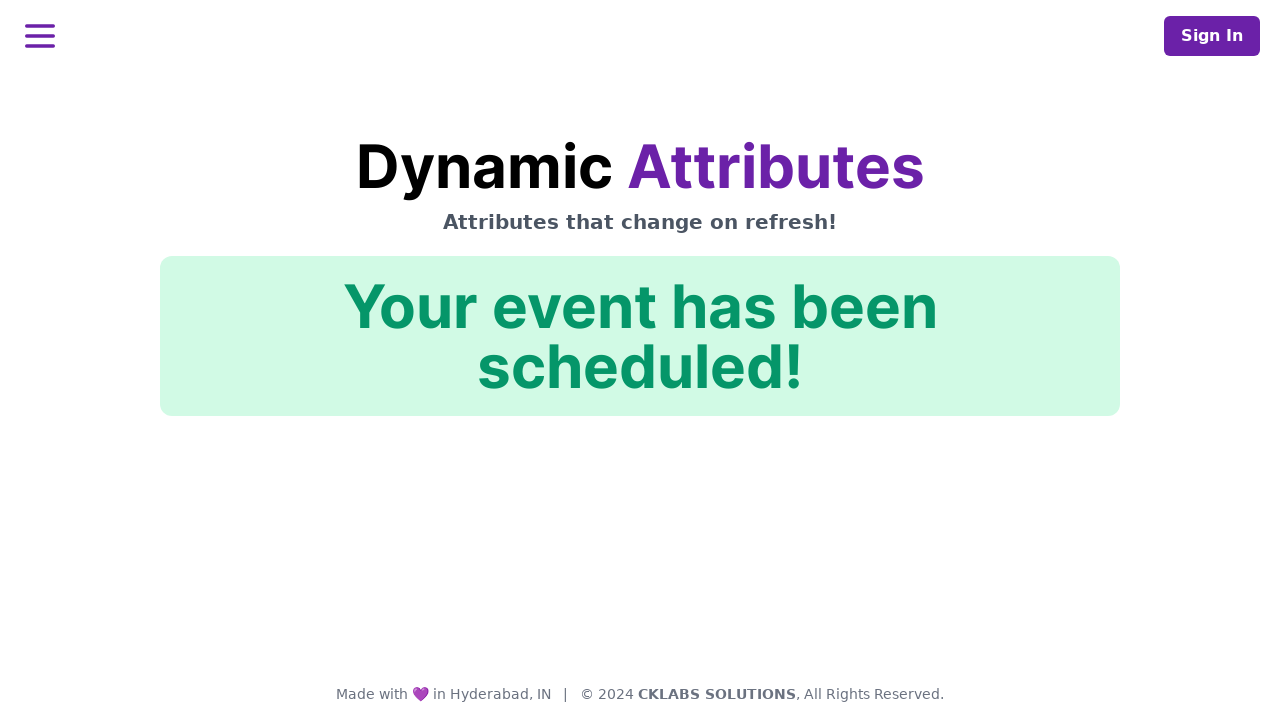